Tests opening a new browser tab by clicking the "New Tab" button and validates that the new tab contains the expected sample page text

Starting URL: https://demoqa.com/browser-windows

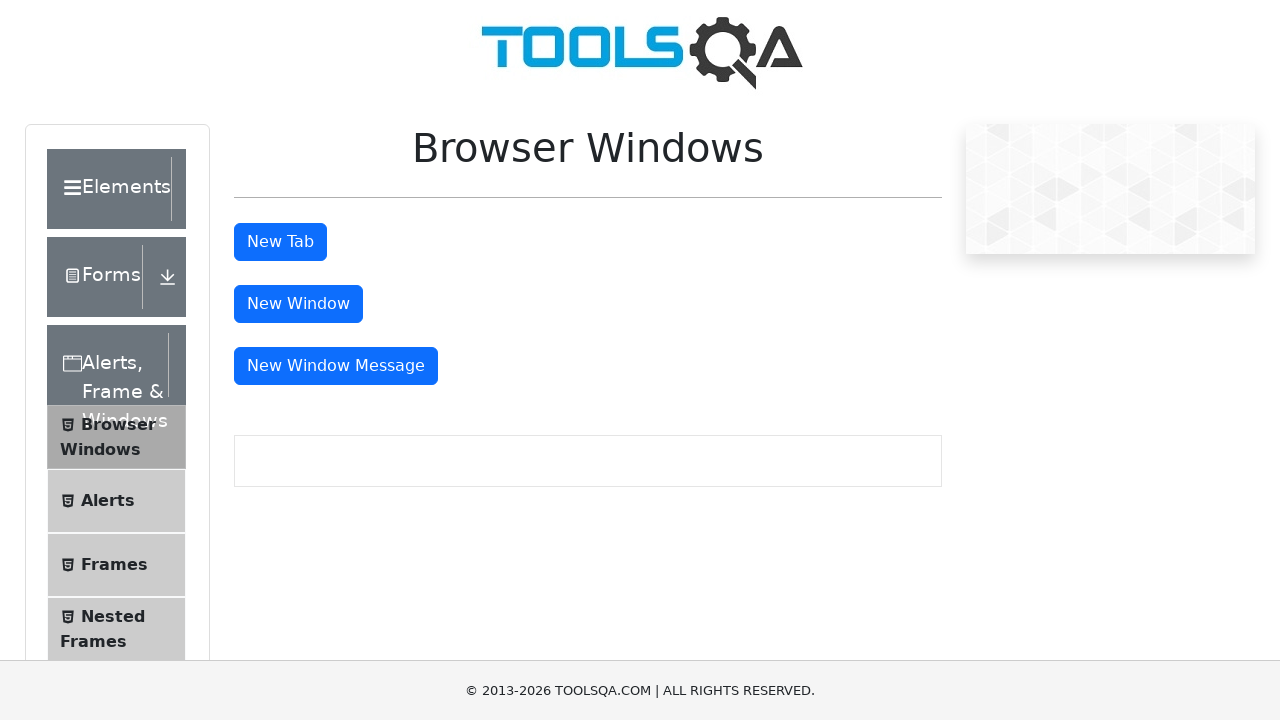

Clicked 'New Tab' button to open a new browser tab at (280, 242) on #tabButton
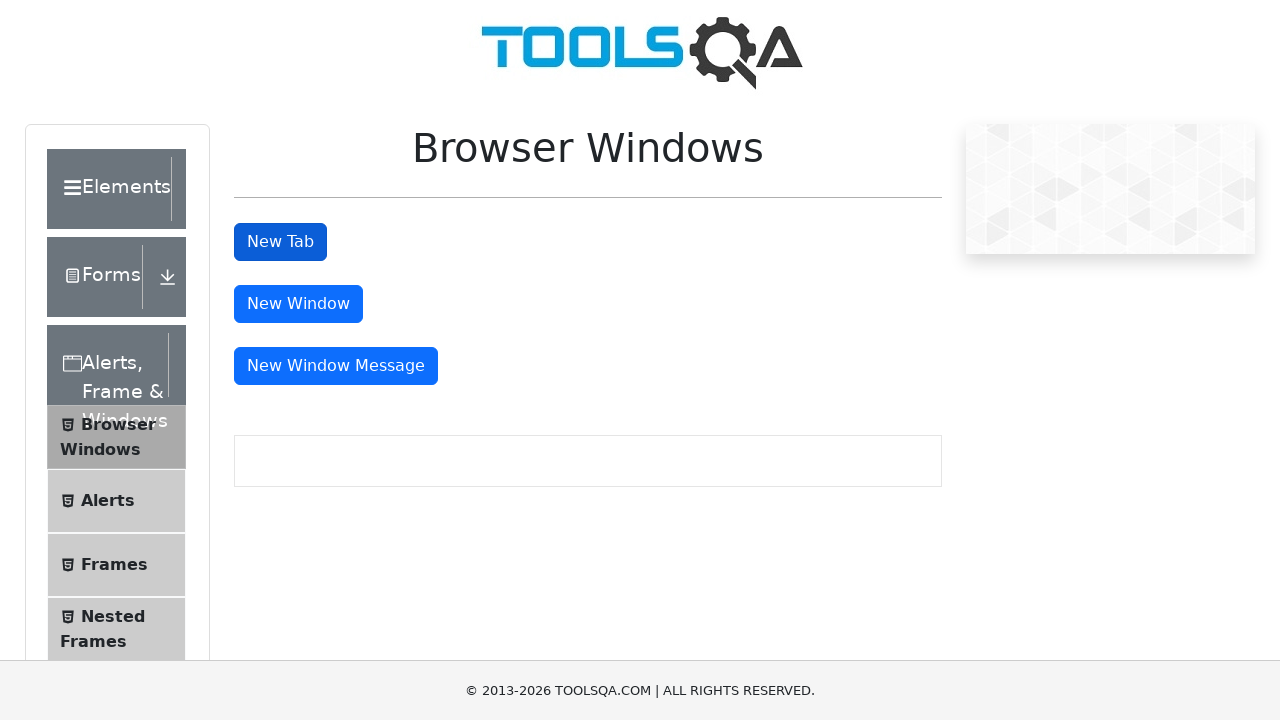

New tab opened and page object obtained
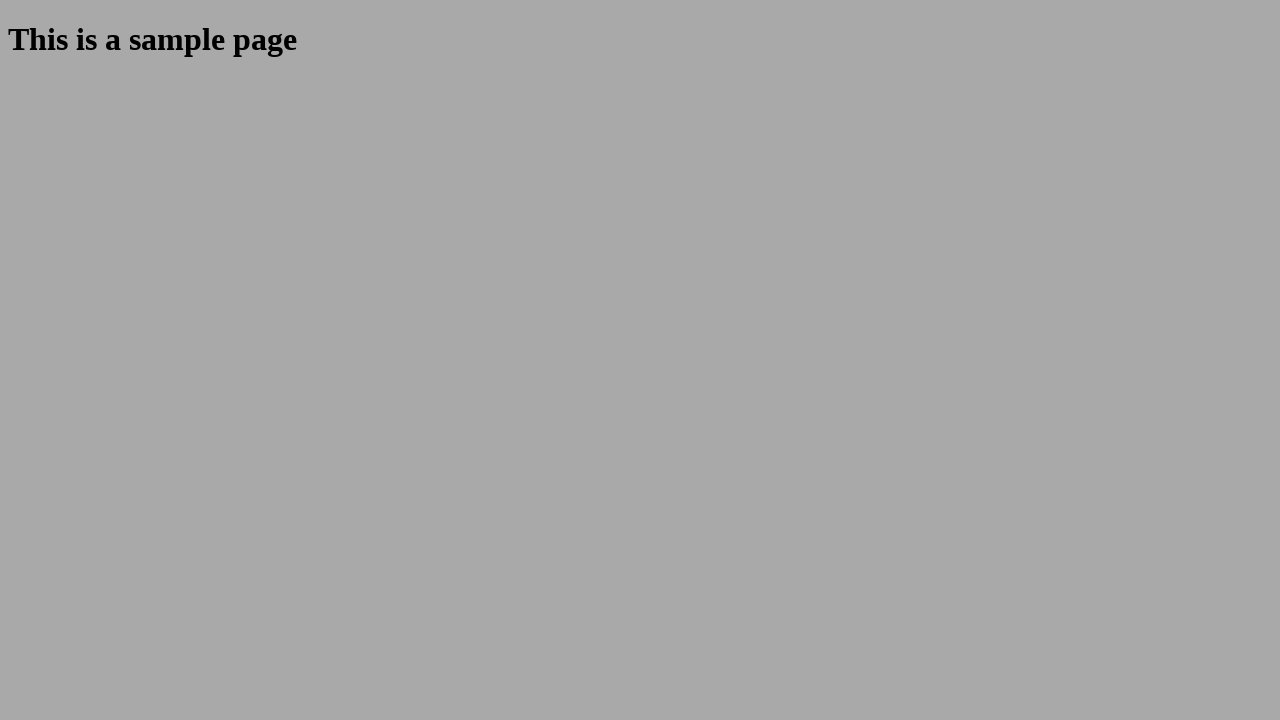

Waited for sample heading element to load in new tab
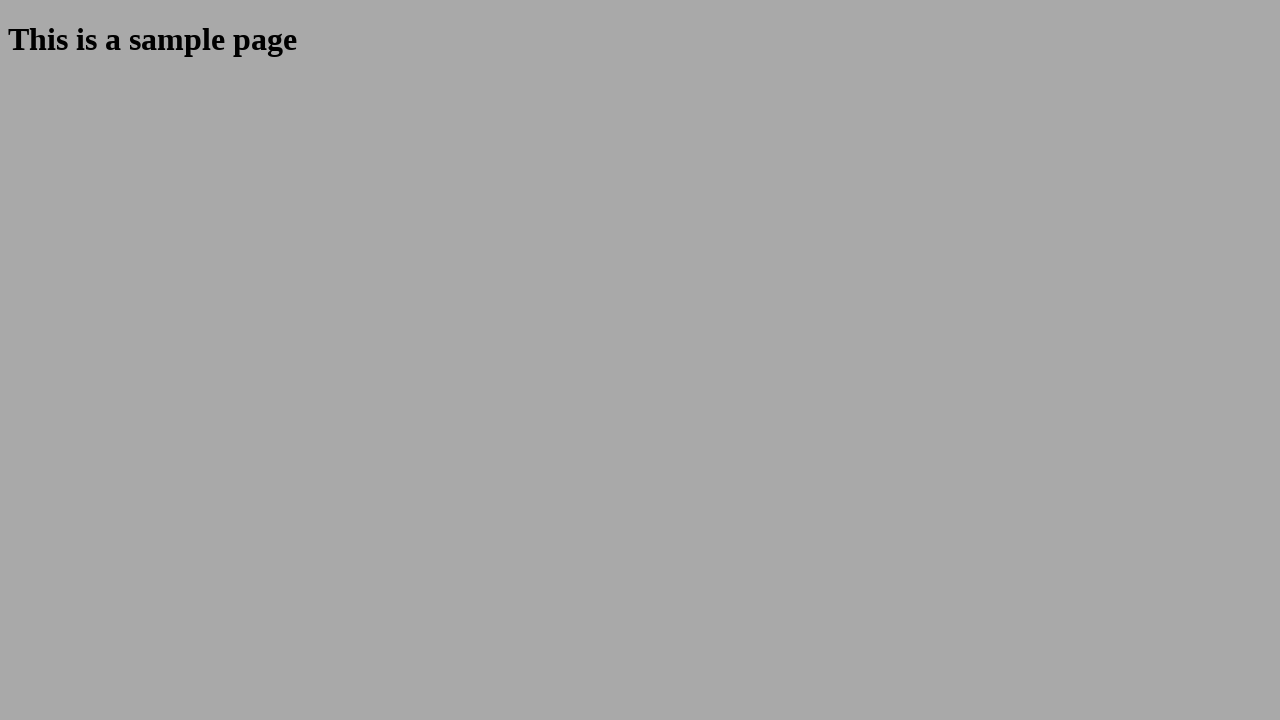

Verified that new tab contains expected text 'This is a sample page'
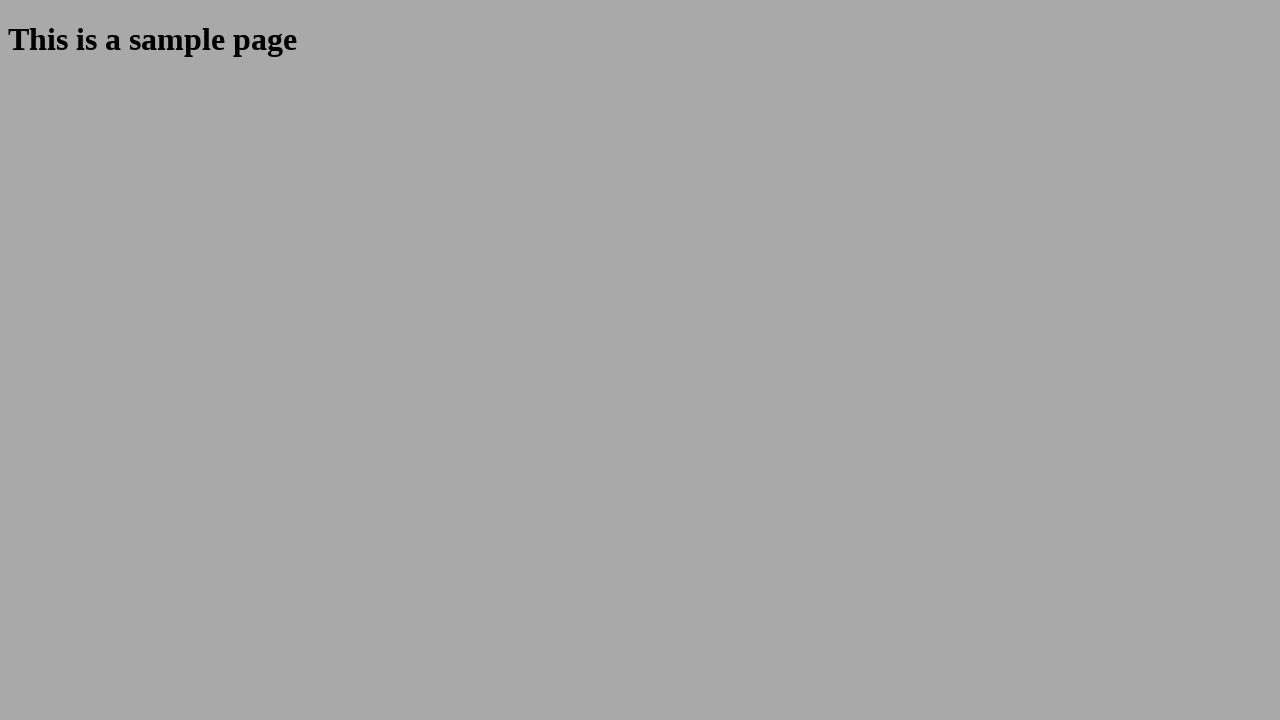

Closed the new tab
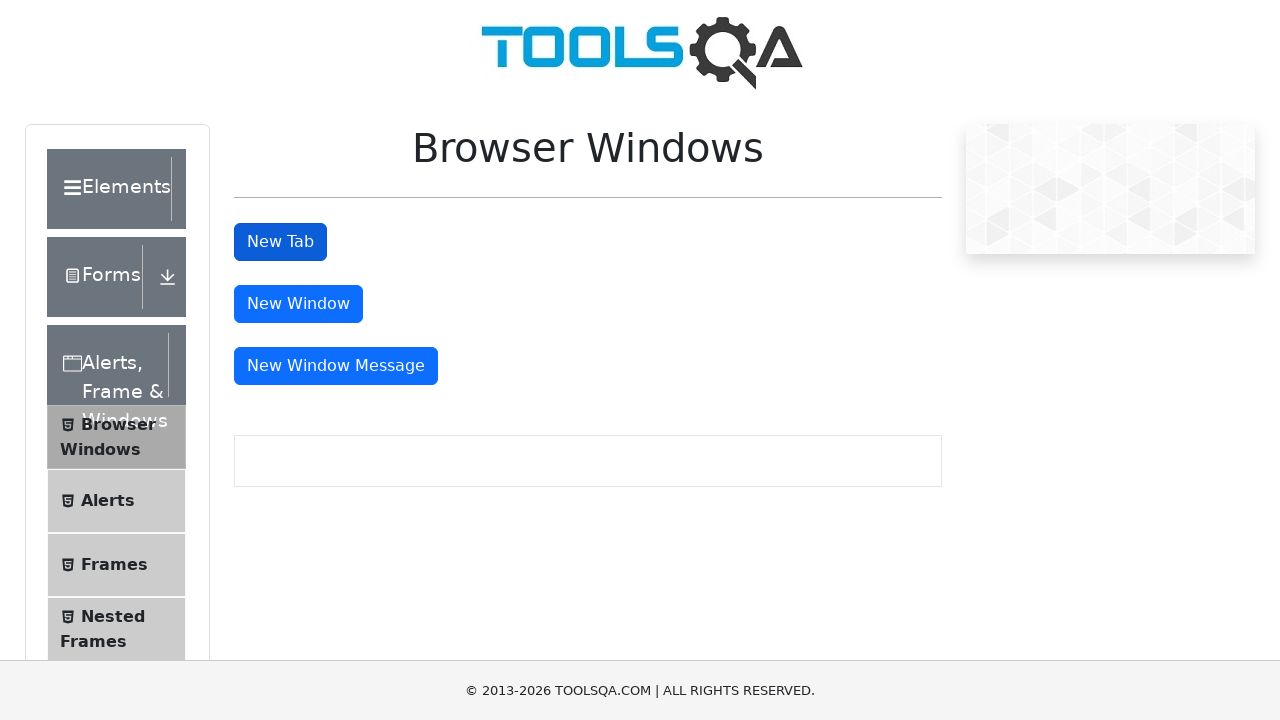

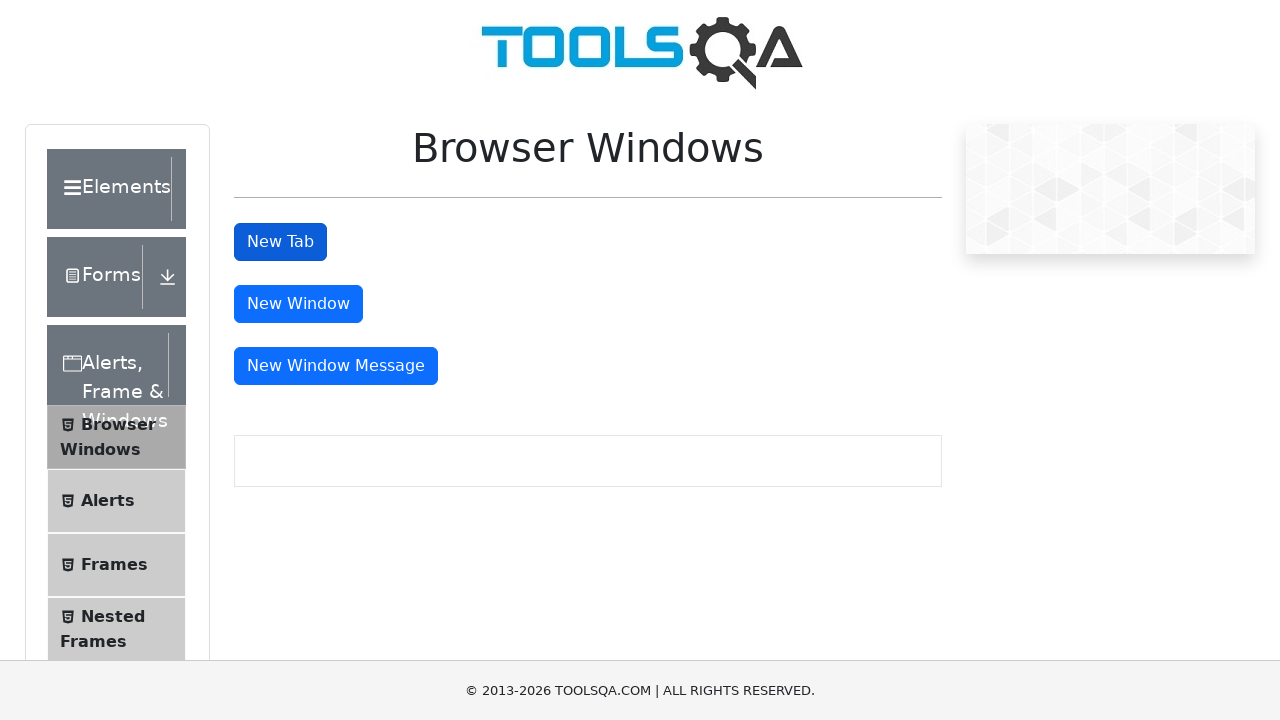